Navigates to the RedBus ticket booking website and verifies it loads successfully

Starting URL: https://www.redbus.in/

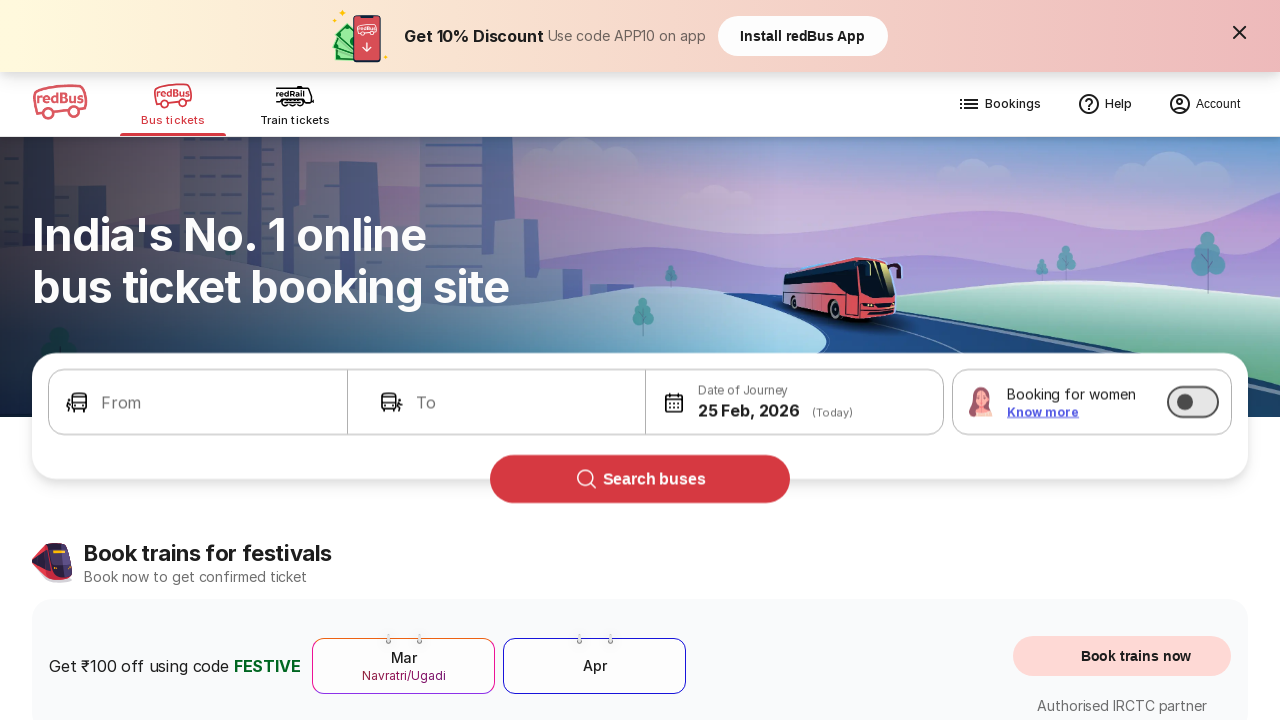

Waited for RedBus website to load completely (networkidle)
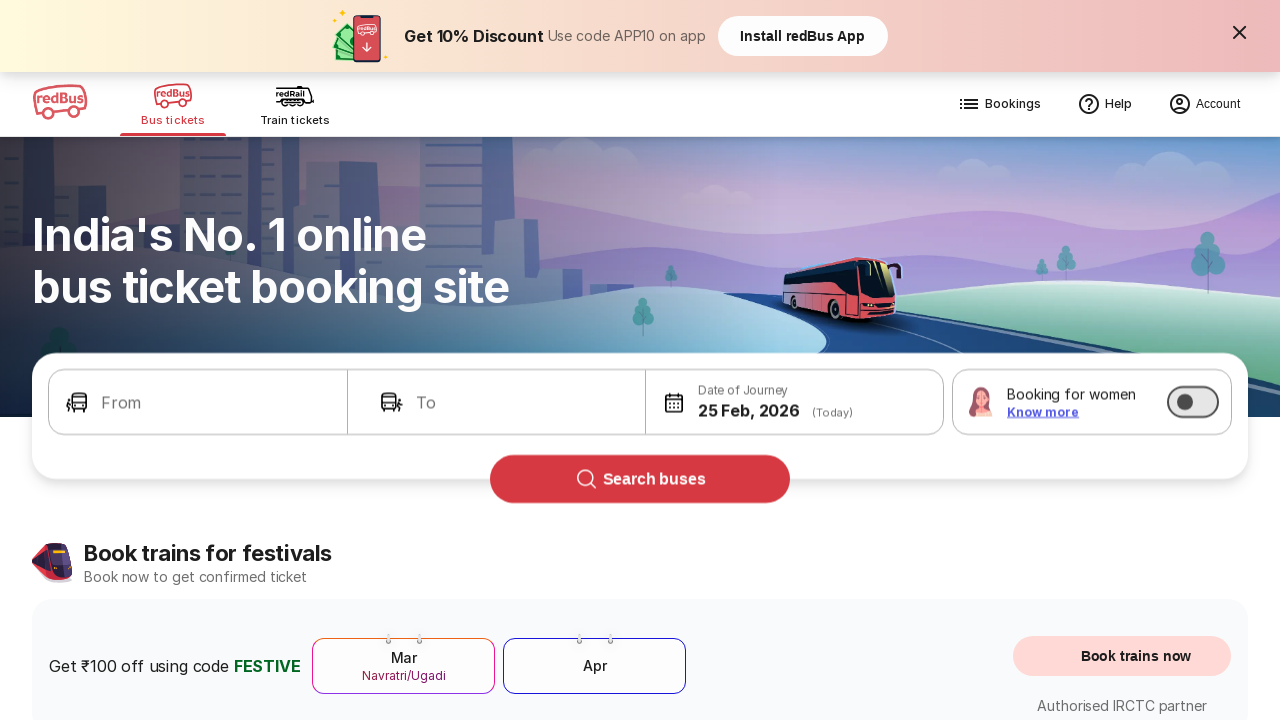

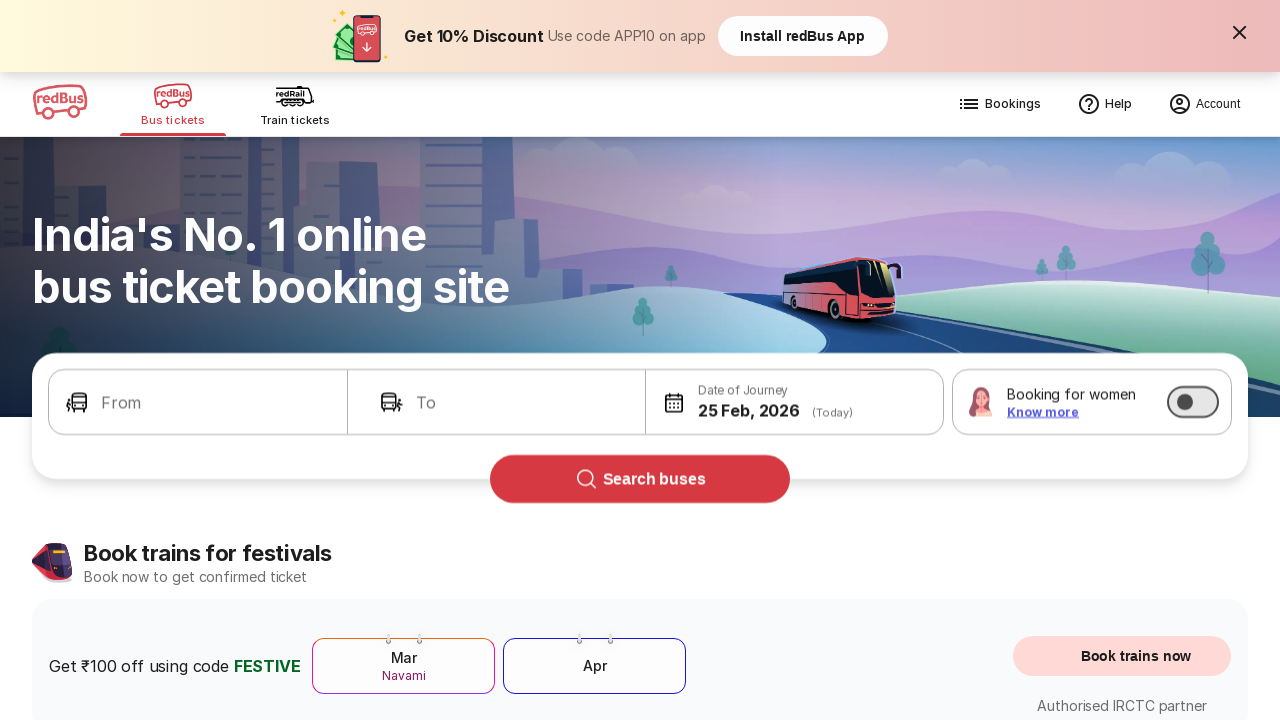